Tests page refresh functionality by checking that the timestamp in the page title changes after refresh

Starting URL: http://www.compendiumdev.co.uk/selenium/refresh.php

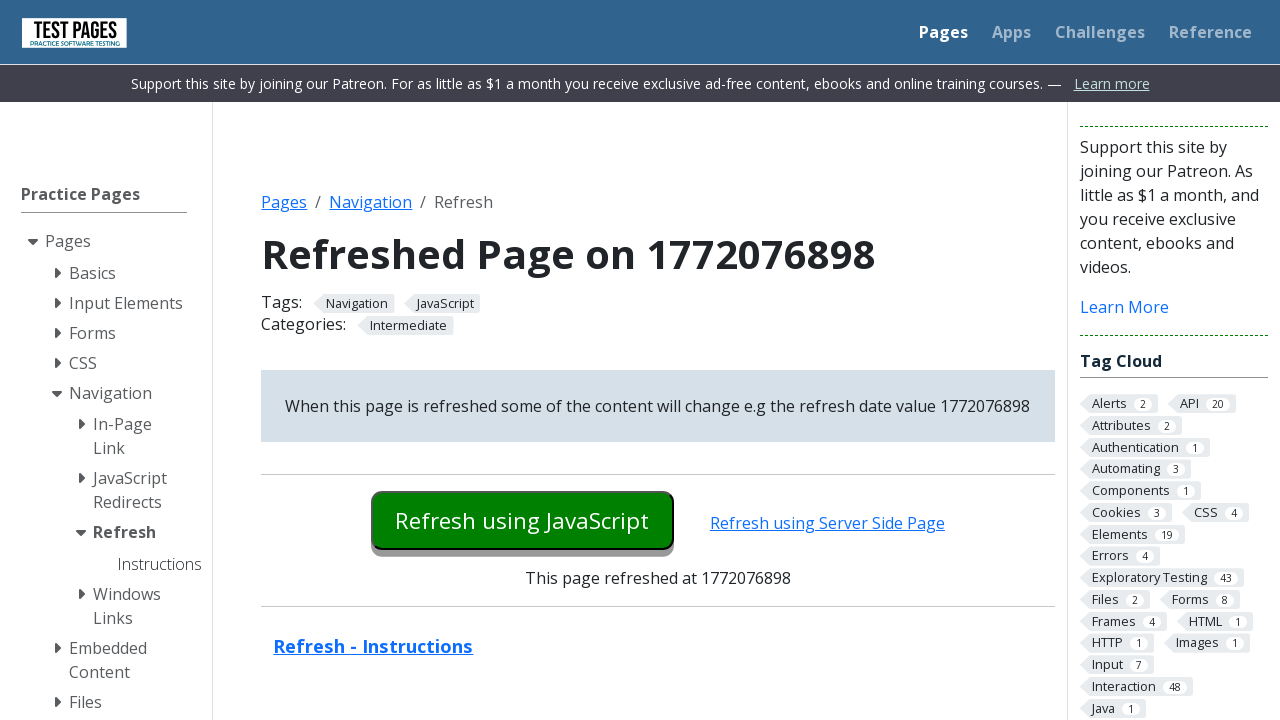

Verified initial page title contains 'Refreshed Page on' timestamp
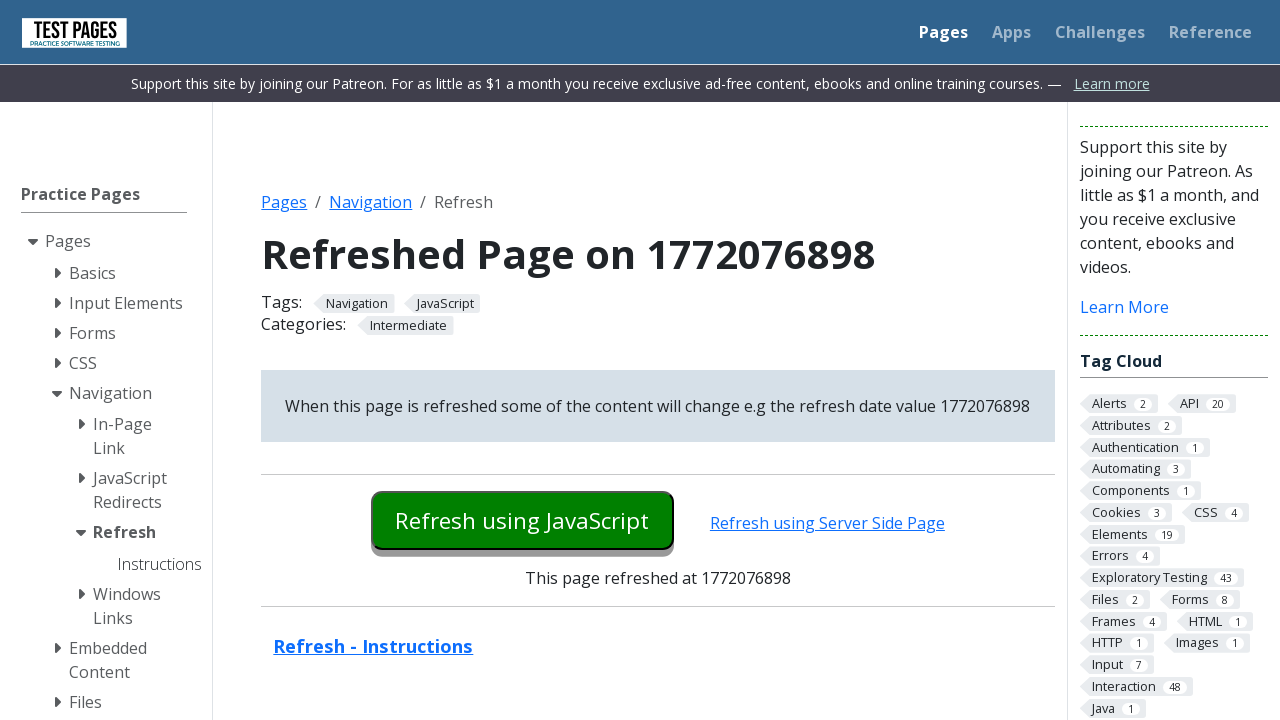

Extracted initial timestamp from page title: 1772076898
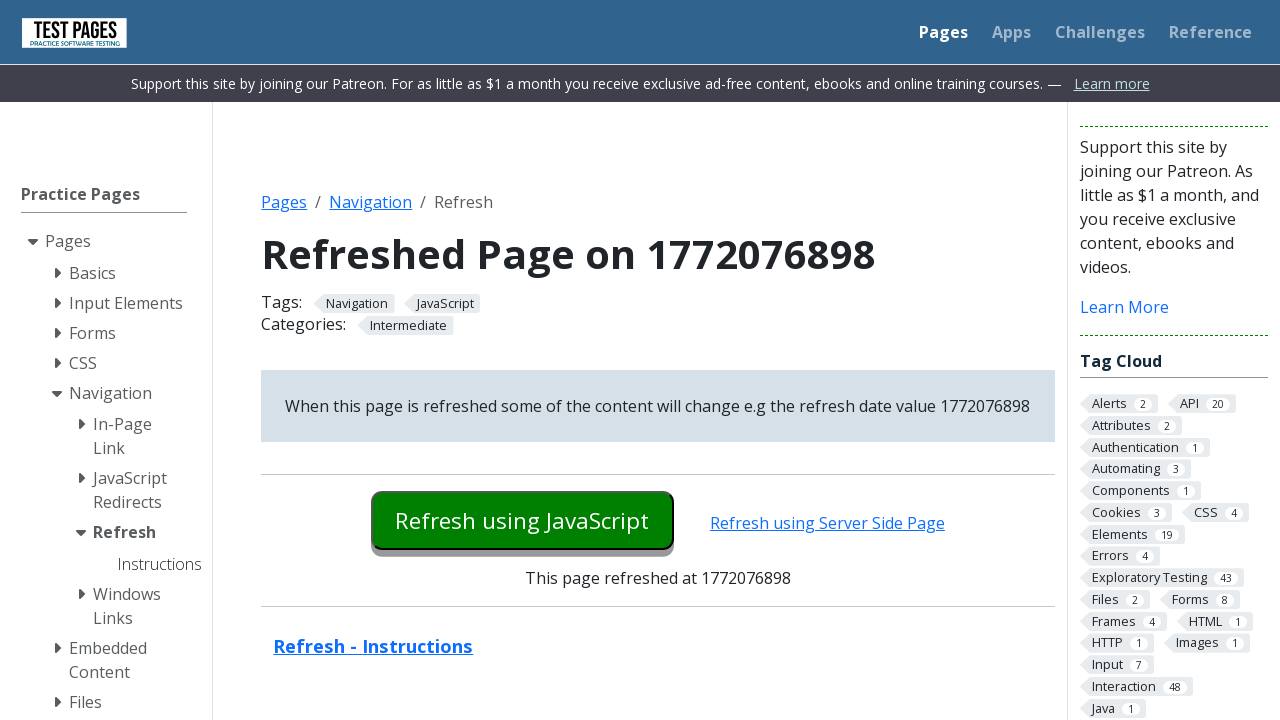

Waited 2000ms for time to pass
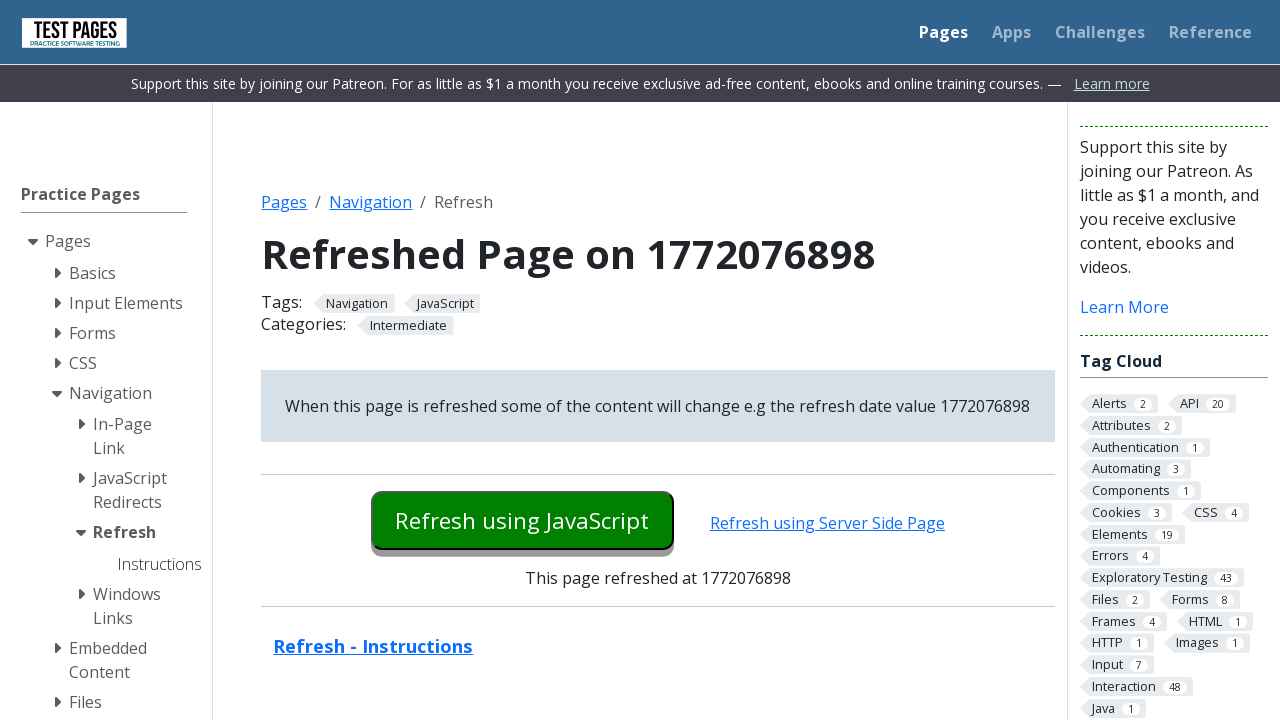

Reloaded the page
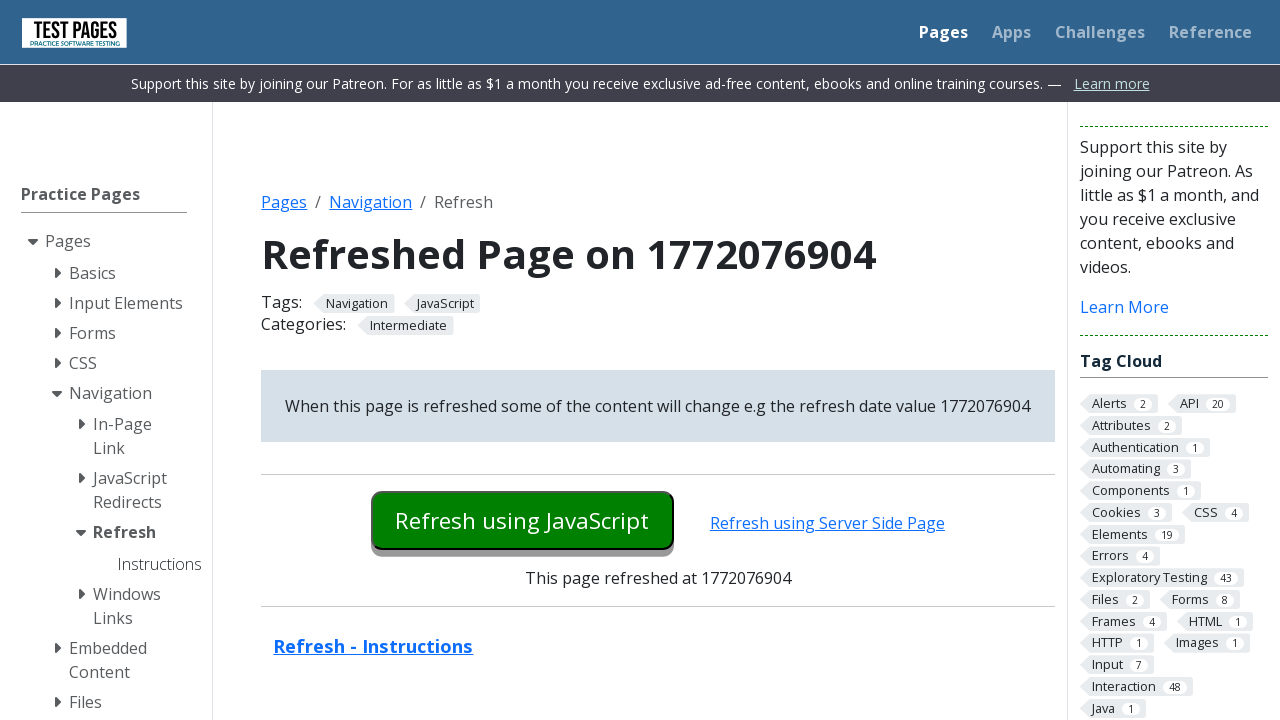

Verified refreshed page title contains 'Refreshed Page on' timestamp
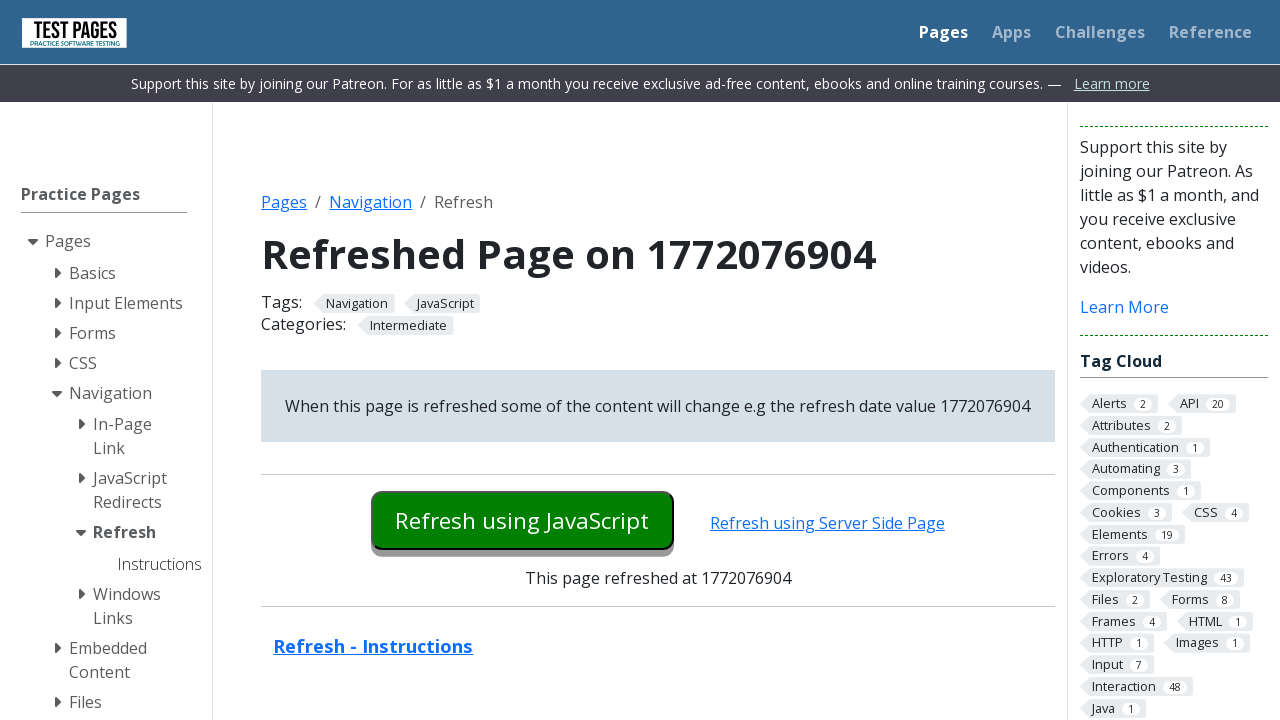

Extracted new timestamp from refreshed page title: 1772076904
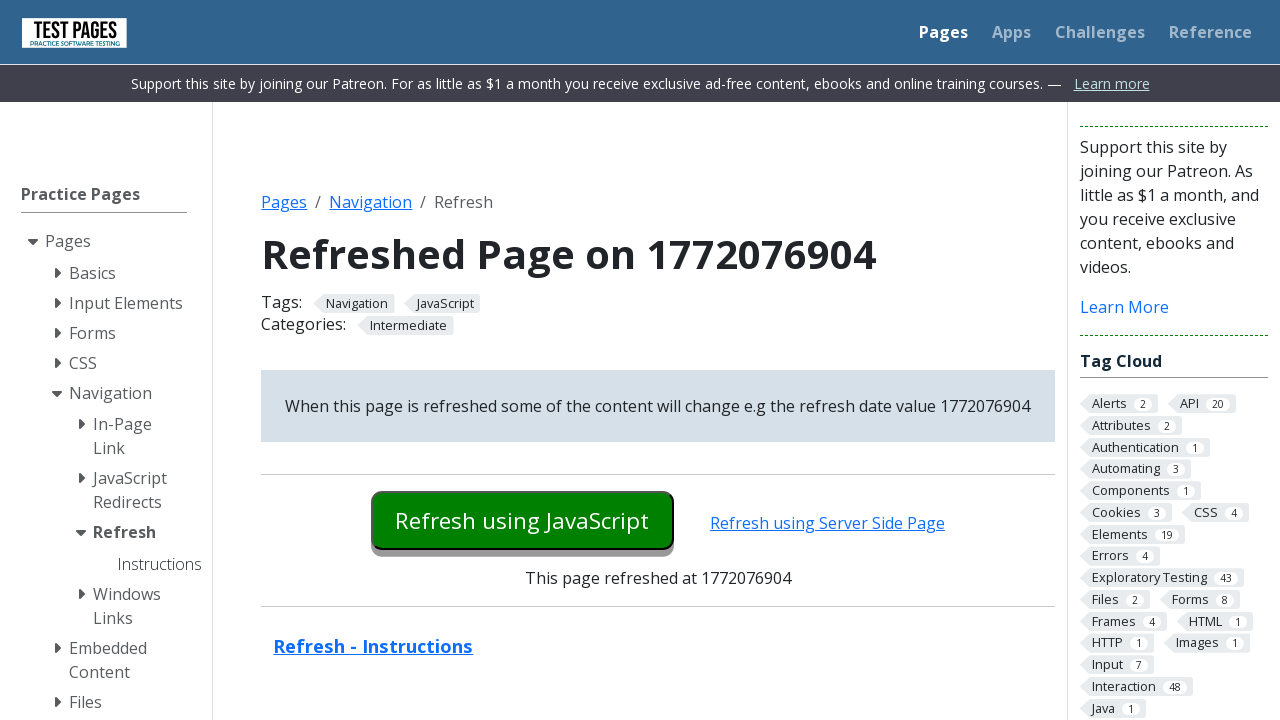

Verified timestamp increased from 1772076898 to 1772076904
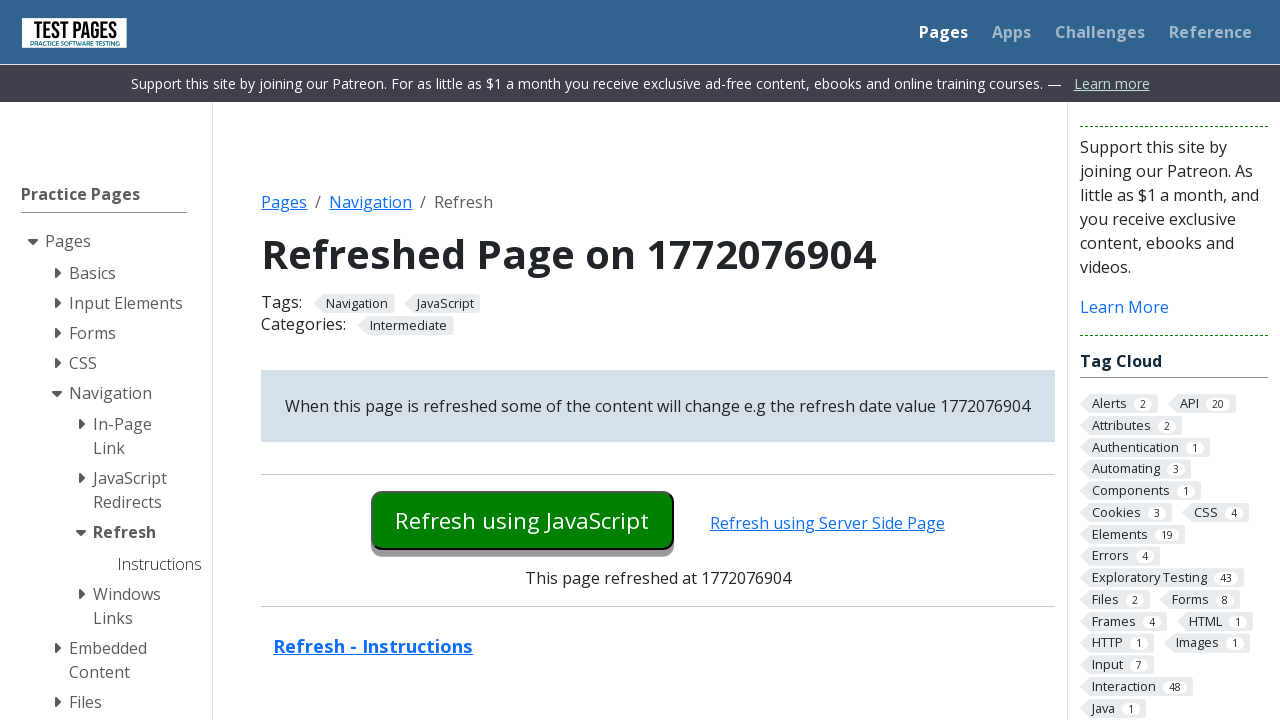

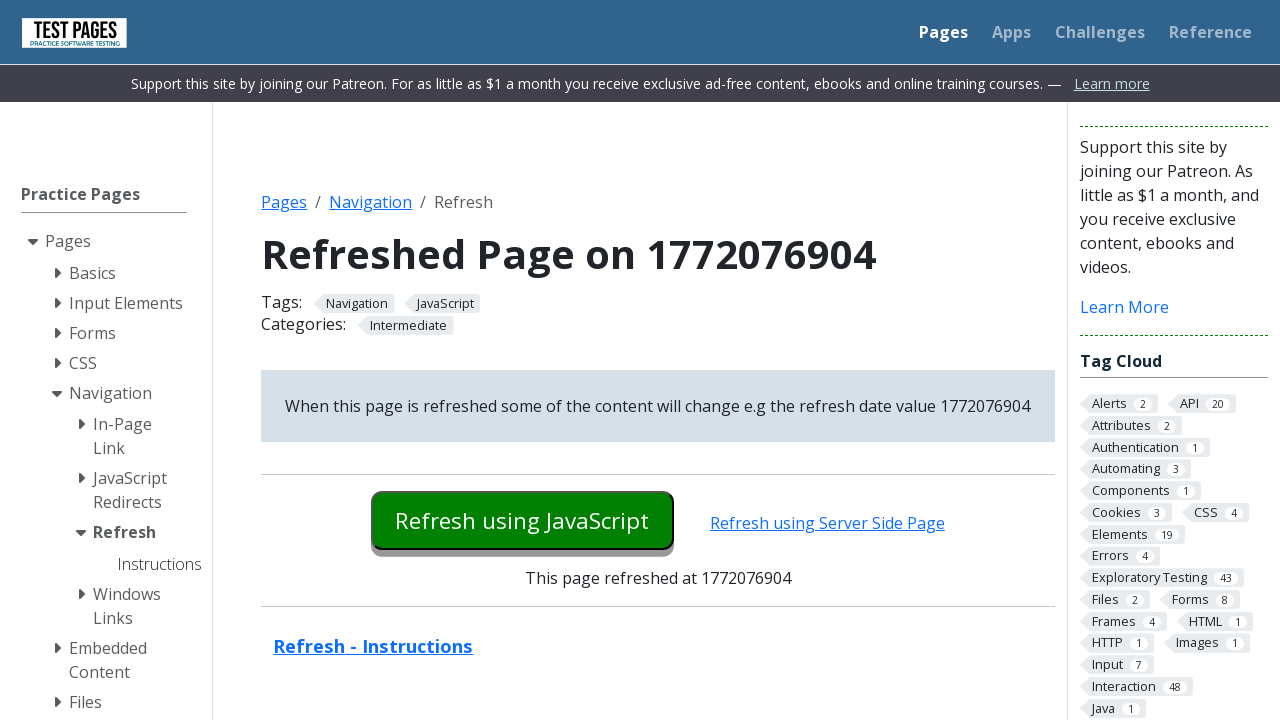